Tests a math problem solver by reading two numbers, calculating their sum, selecting the result from a dropdown, and submitting the form

Starting URL: http://suninjuly.github.io/selects1.html

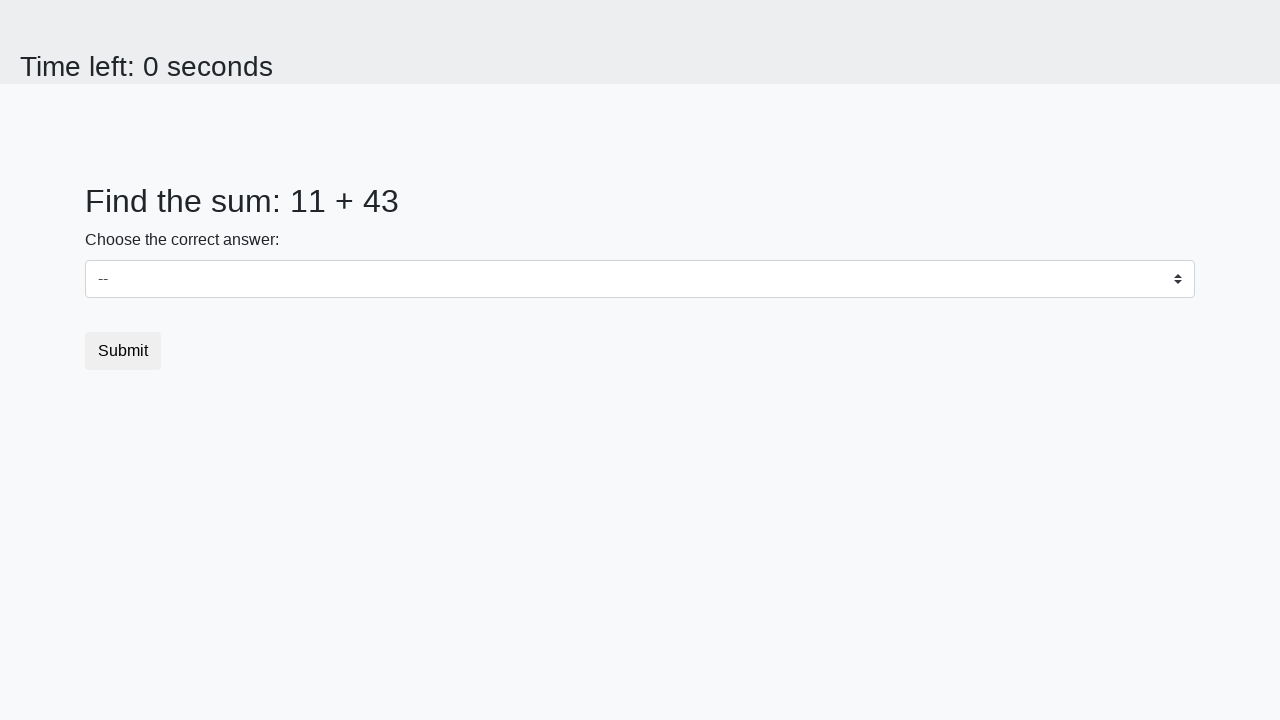

Retrieved first number from span#num1
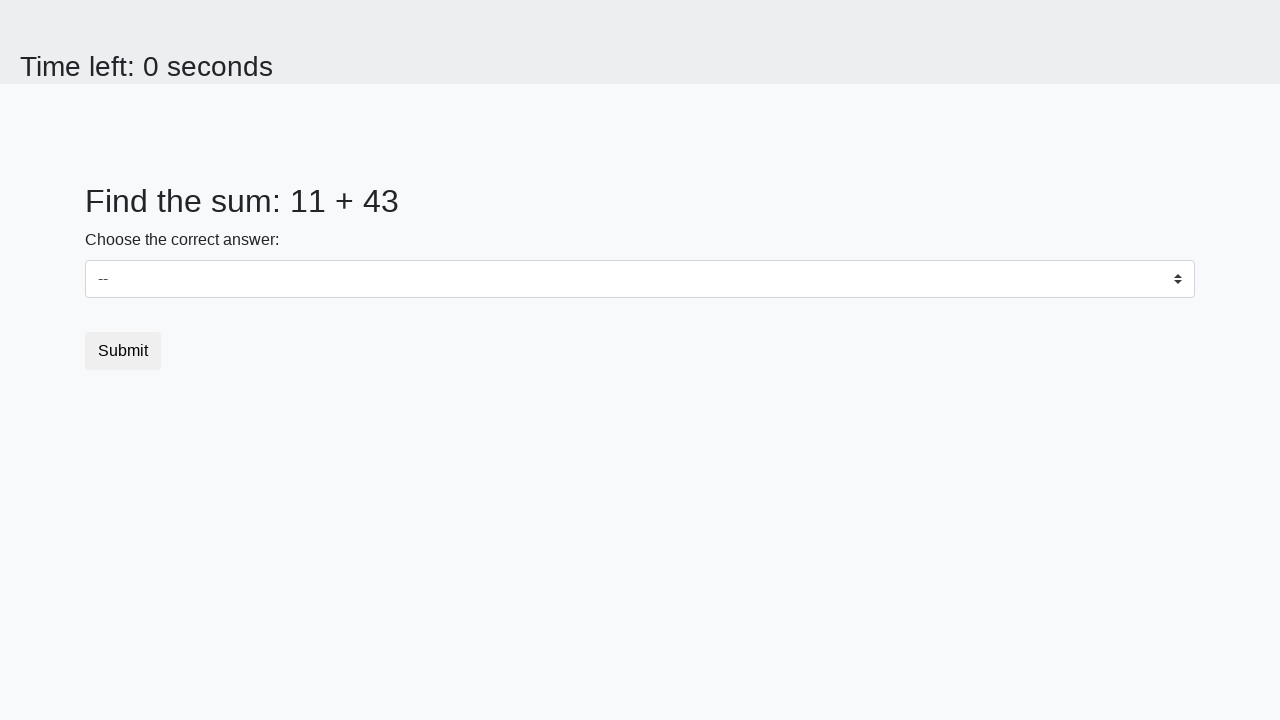

Retrieved second number from span#num2
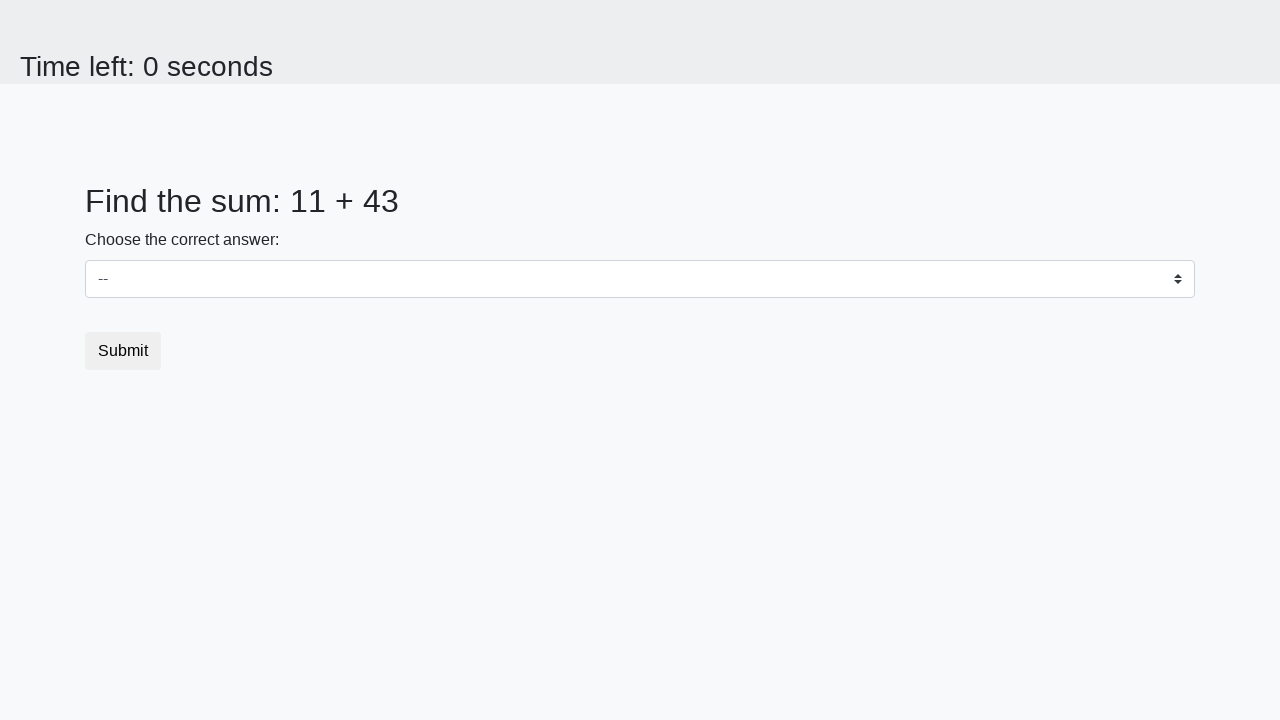

Calculated sum: 11 + 43 = 54
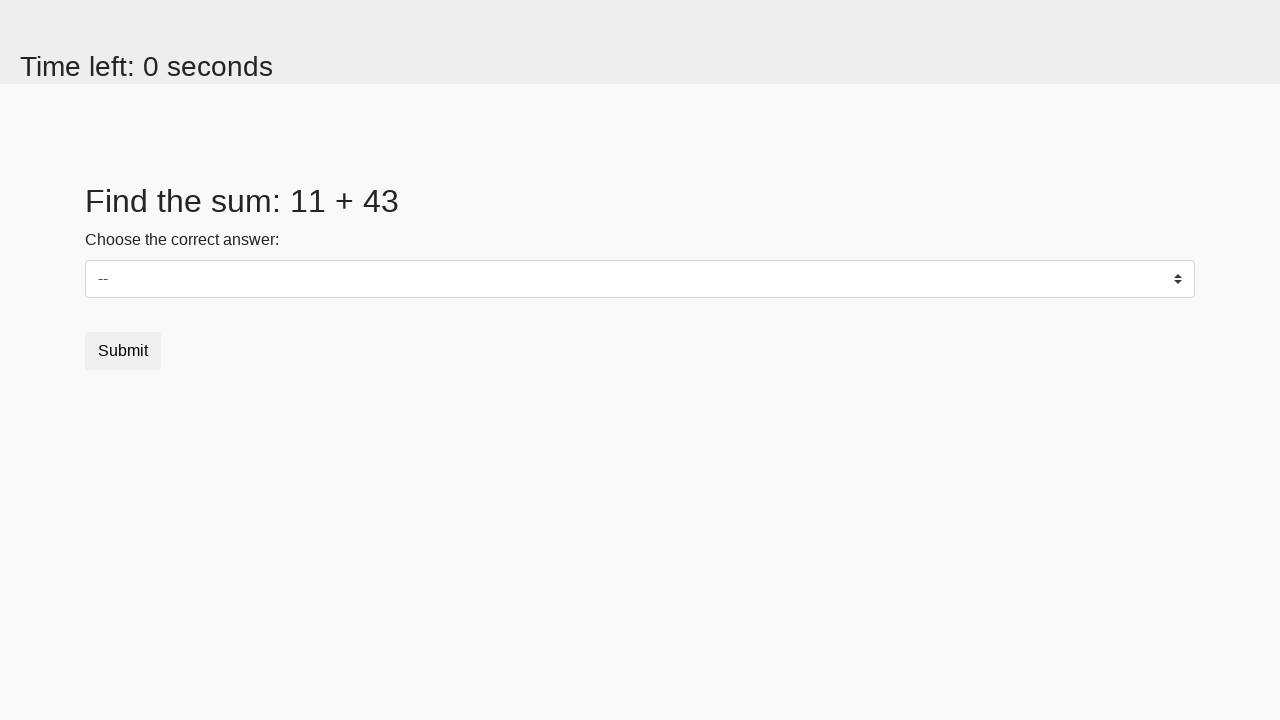

Selected calculated result '54' from dropdown on select
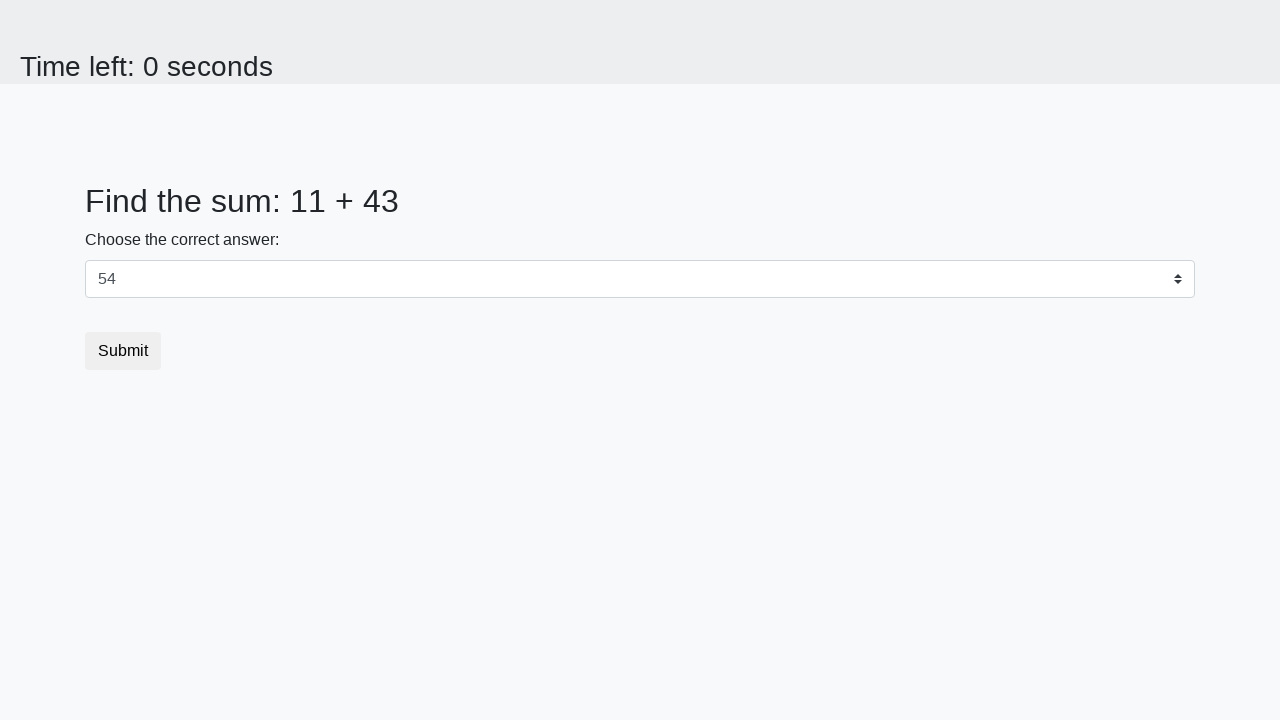

Clicked submit button to submit the form at (123, 351) on button[type='submit']
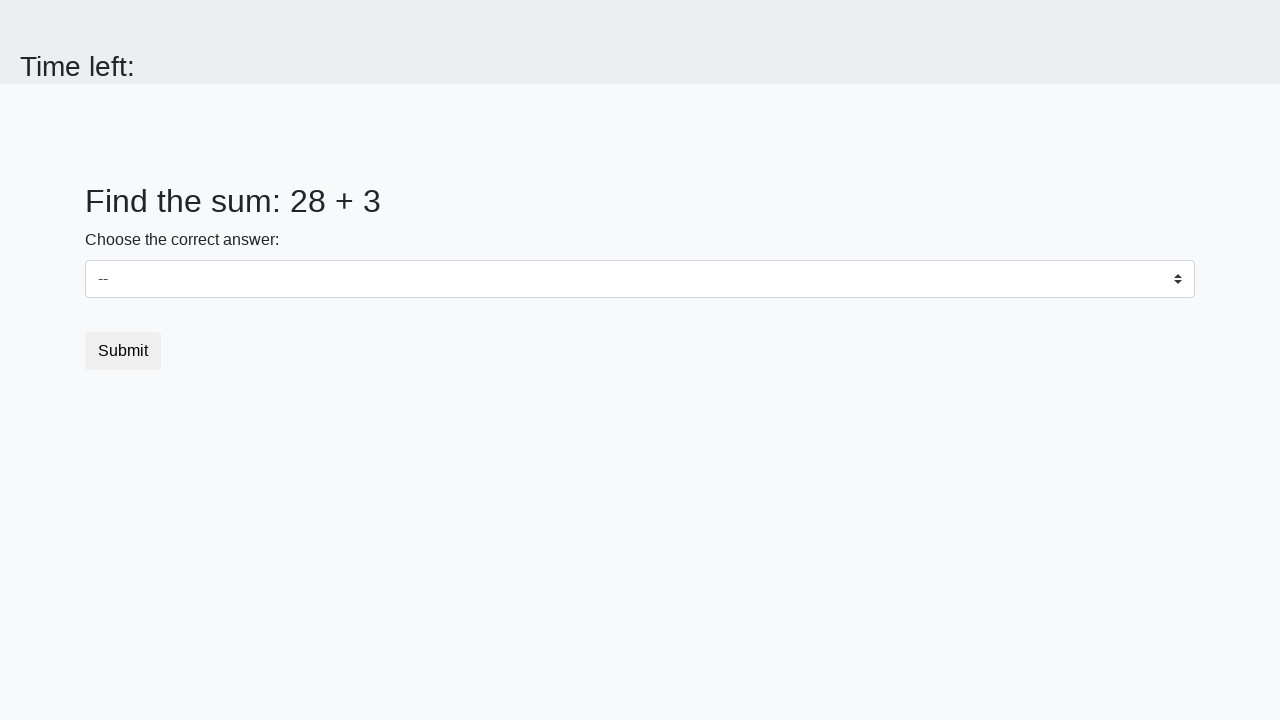

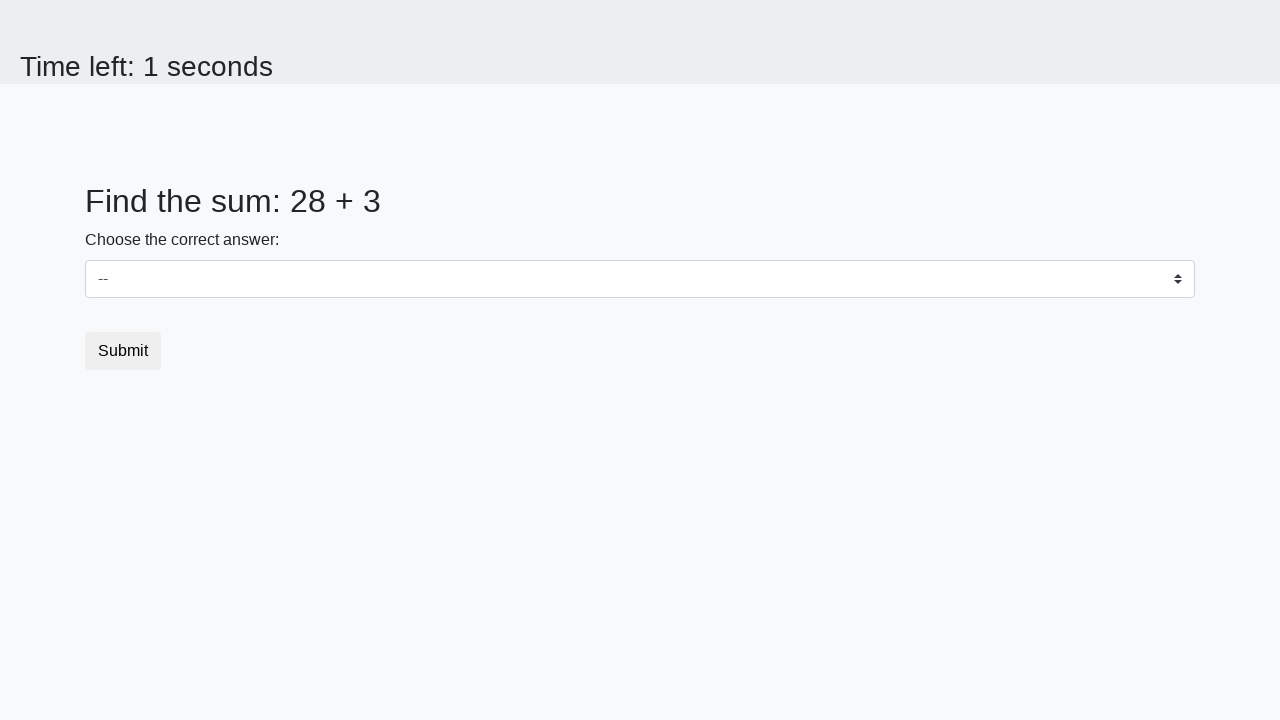